Tests JavaScript confirm alert handling by clicking a button to trigger a confirm dialog, reading the alert text, and accepting the alert by clicking OK.

Starting URL: https://v1.training-support.net/selenium/javascript-alerts

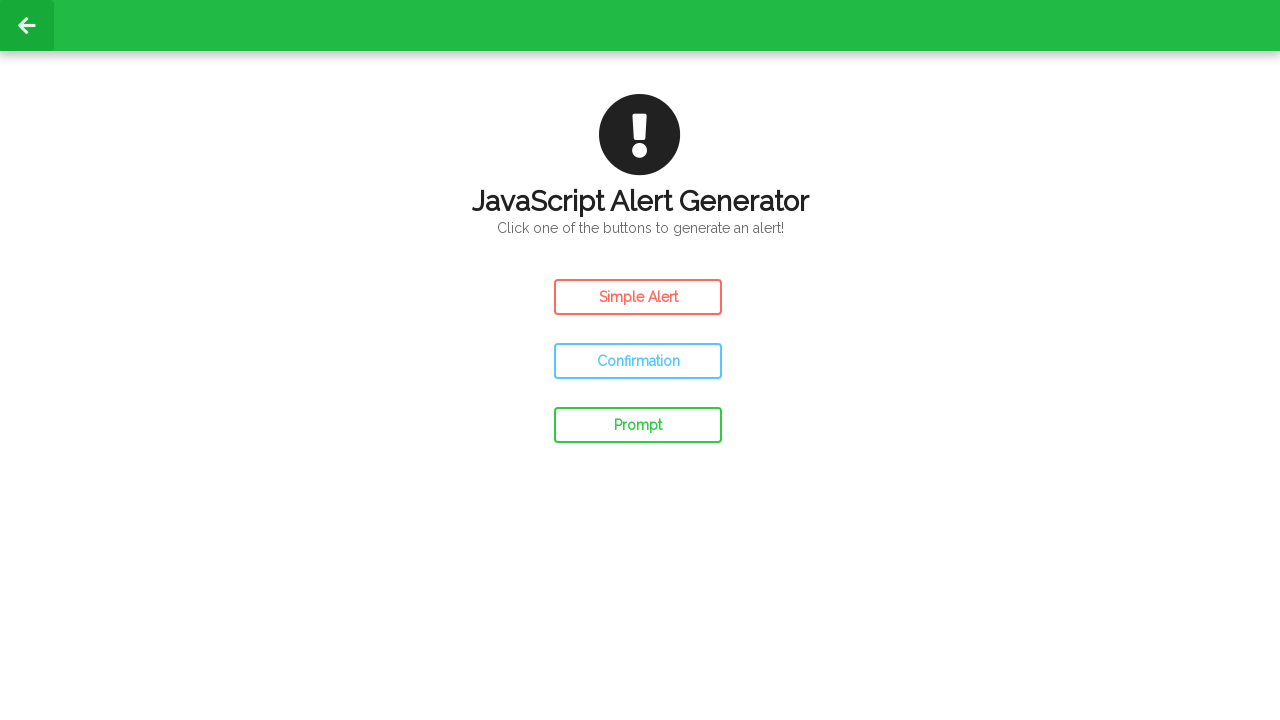

Clicked confirm button to trigger confirm dialog at (638, 361) on #confirm
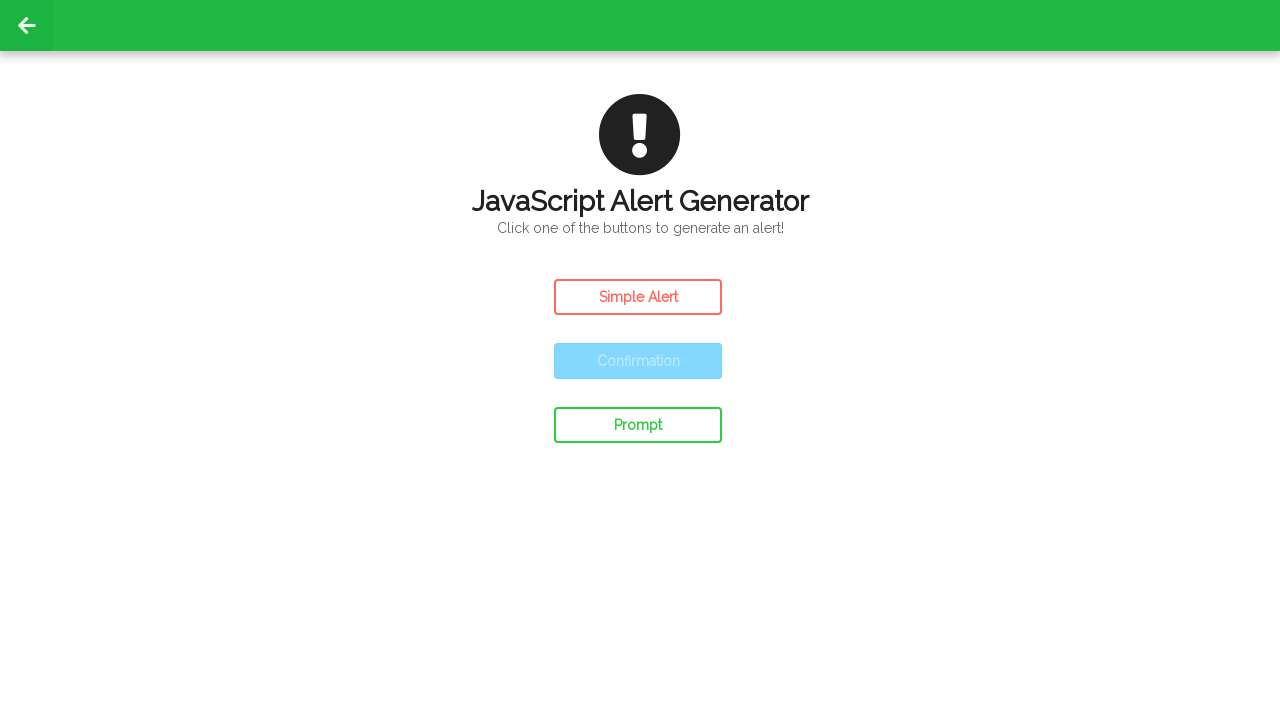

Set up dialog handler to accept confirm alerts
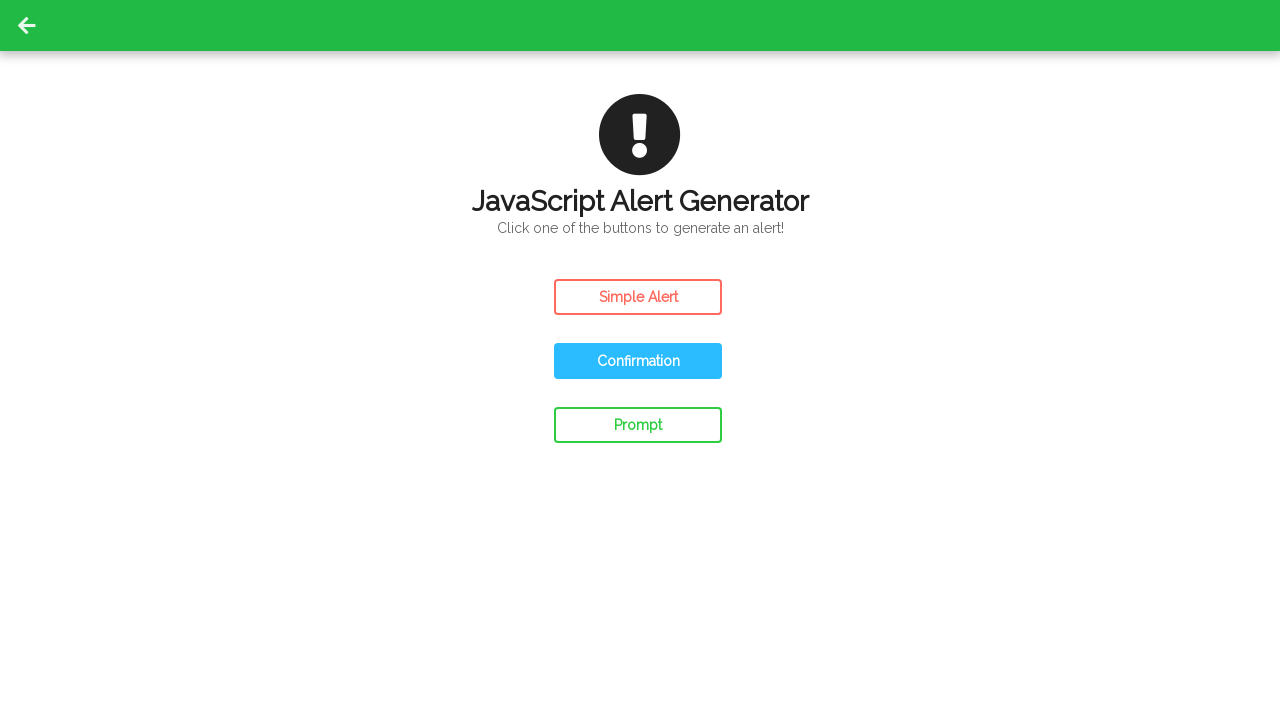

Clicked confirm button to trigger and handle the dialog at (638, 361) on #confirm
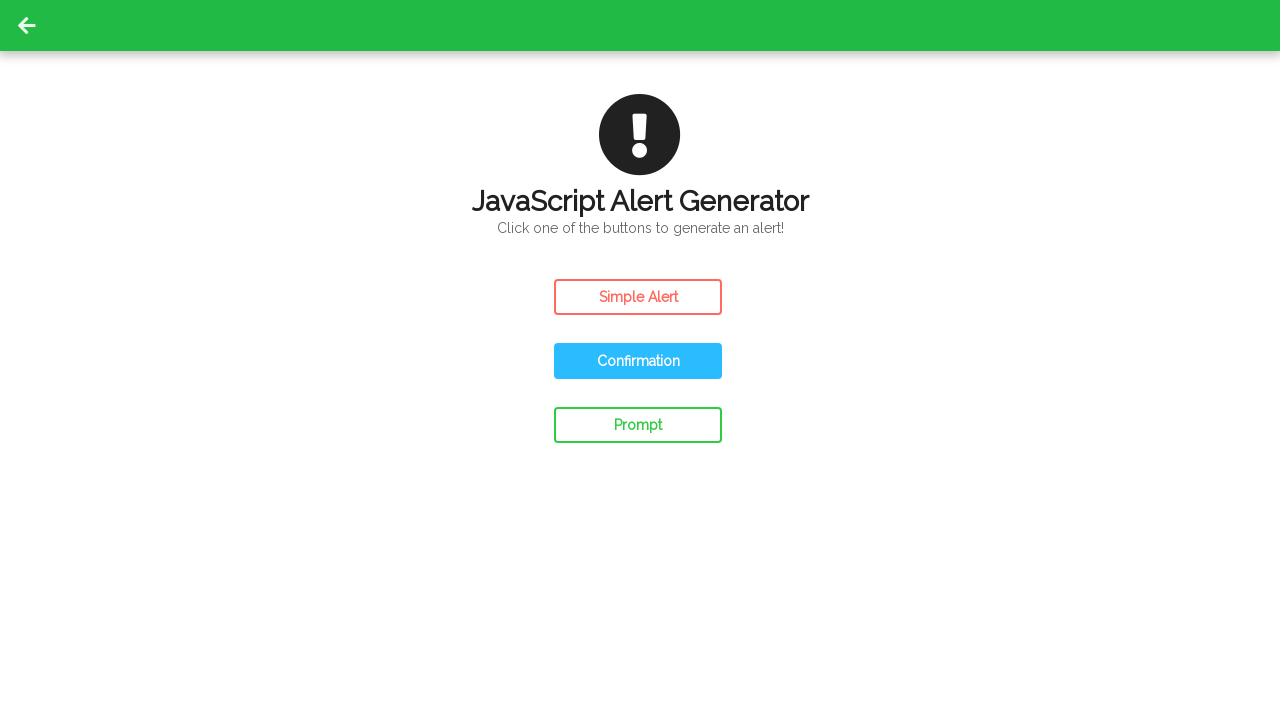

Waited for dialog interaction to complete
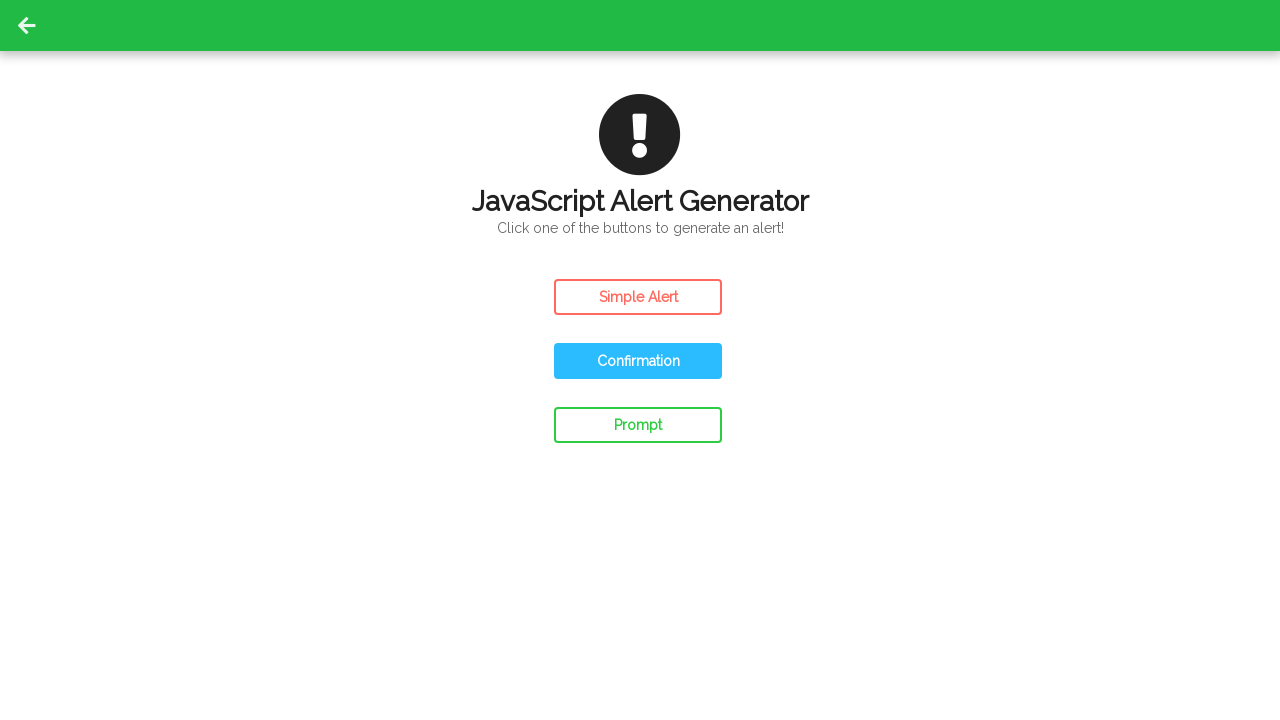

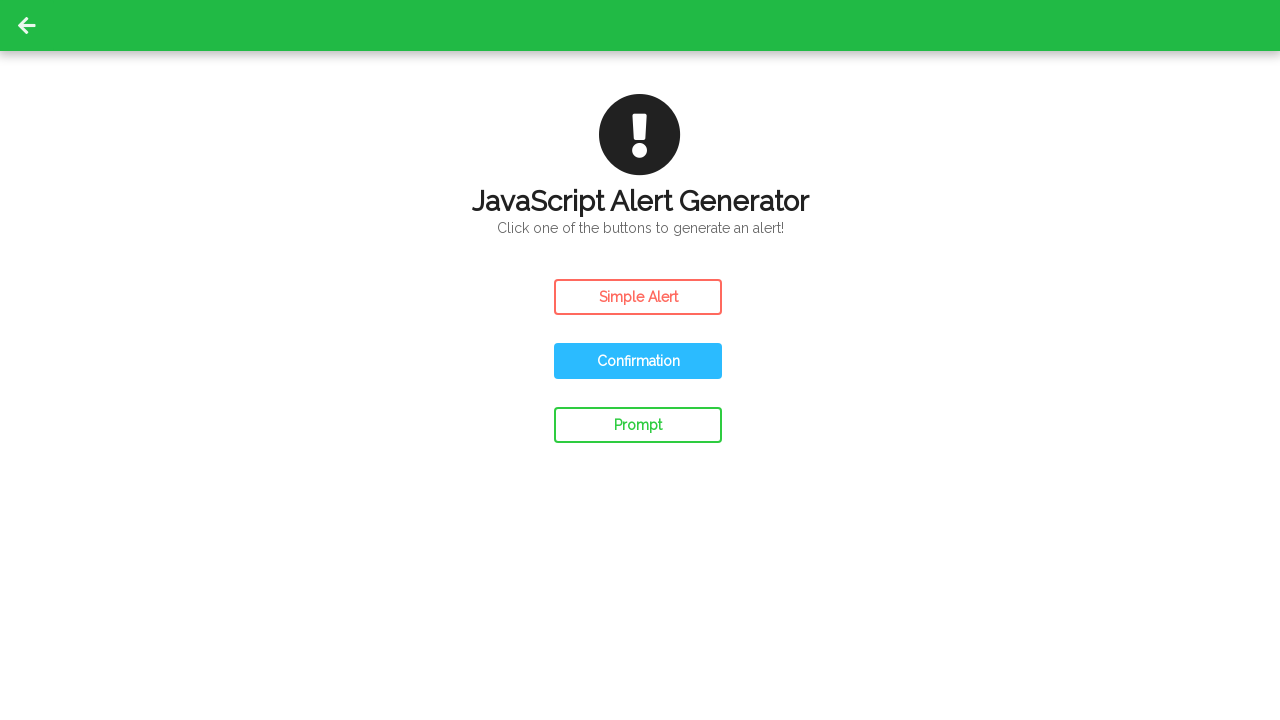